Tests a multiple selection dropdown on Semantic UI documentation page by scrolling to it, verifying it's a multi-select dropdown, and selecting each item one by one

Starting URL: http://www.semantic-ui.com/modules/dropdown.html

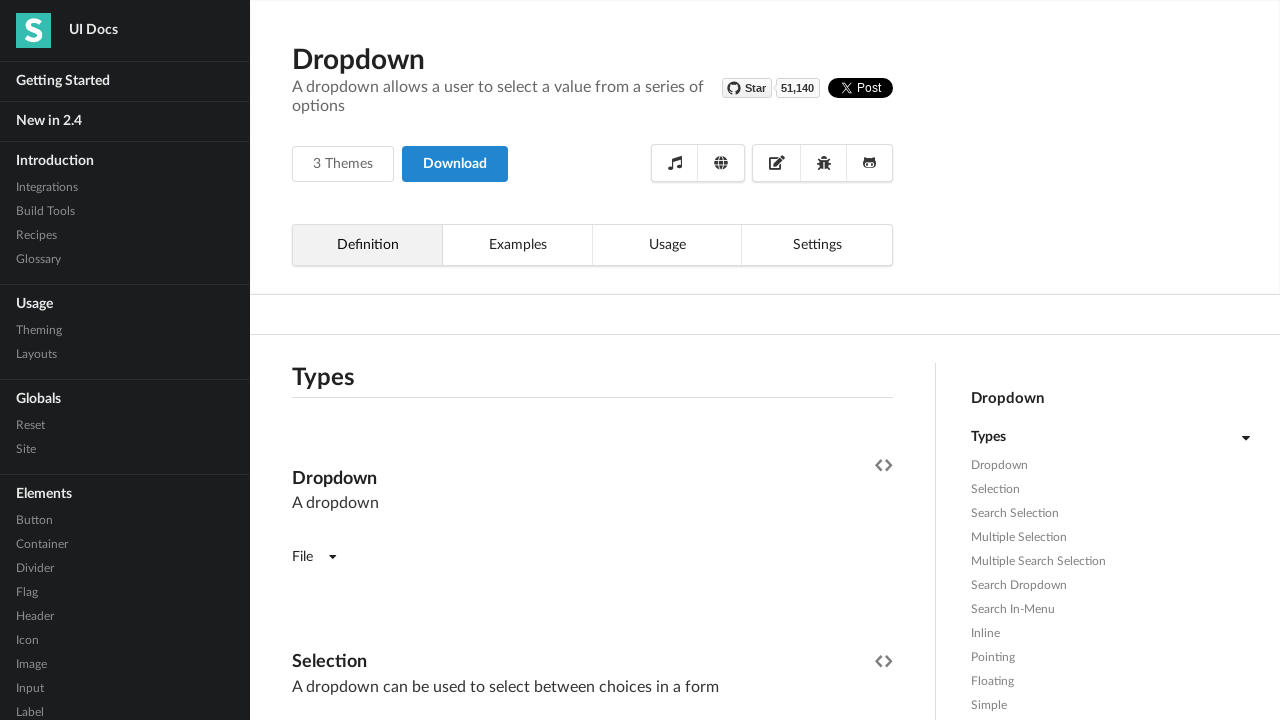

Located 'Multiple Selection' heading element
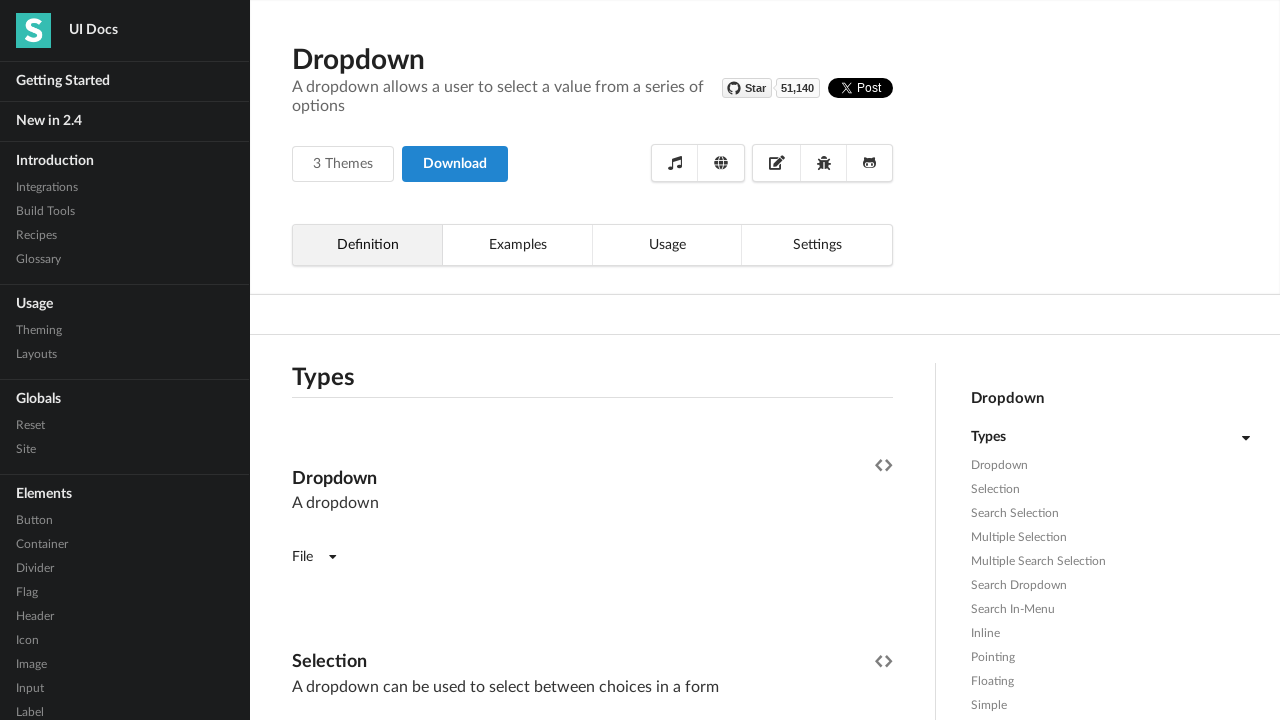

Scrolled 'Multiple Selection' heading into view
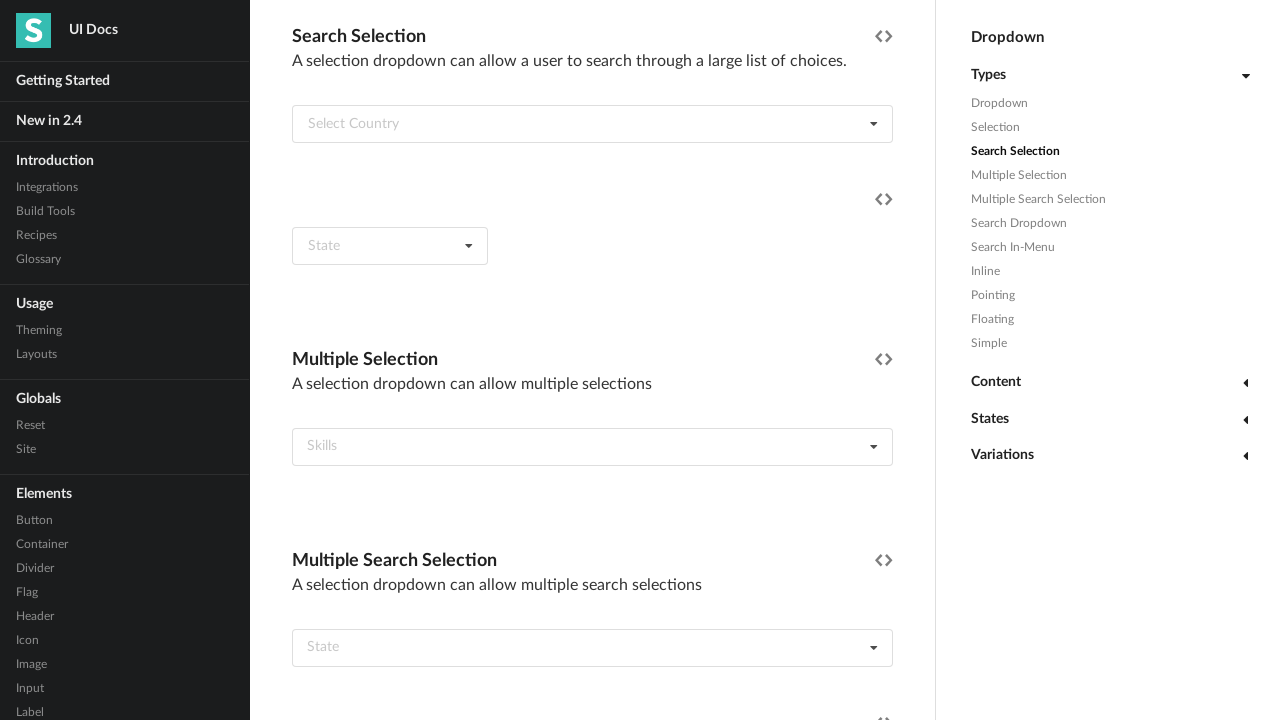

Located multiple selection dropdown element
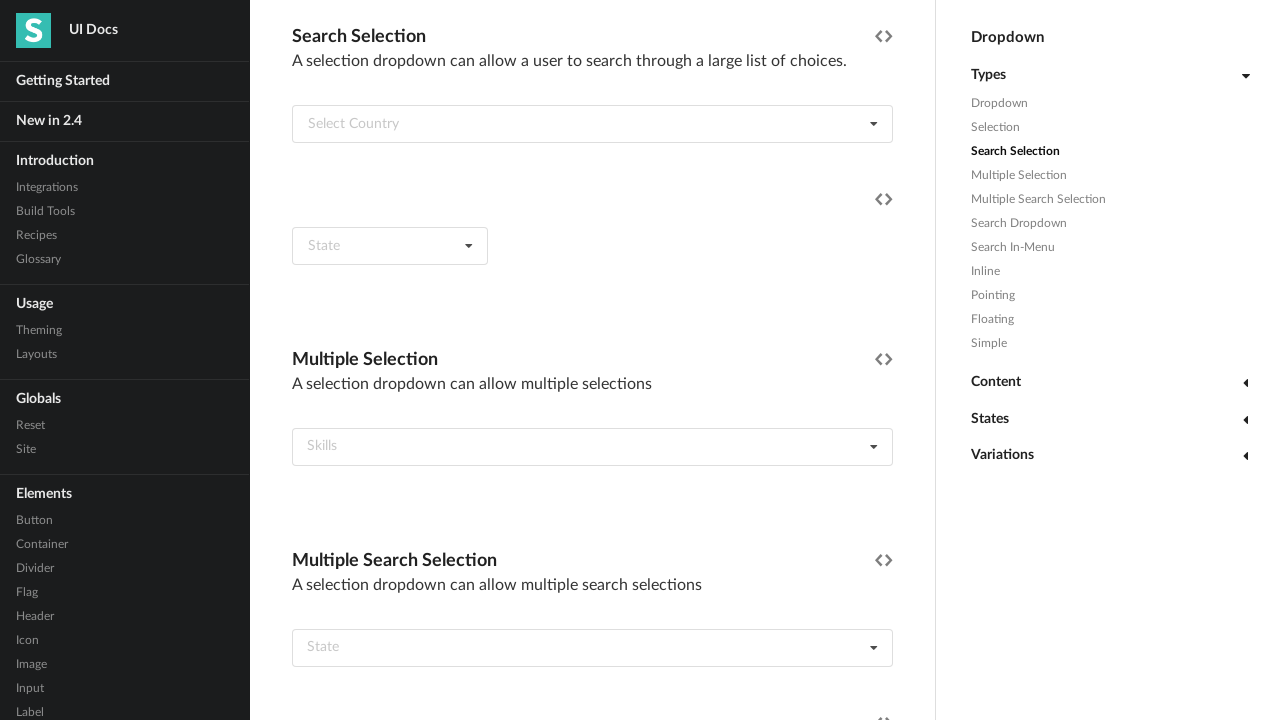

Waited 3 seconds for dropdown to be visible
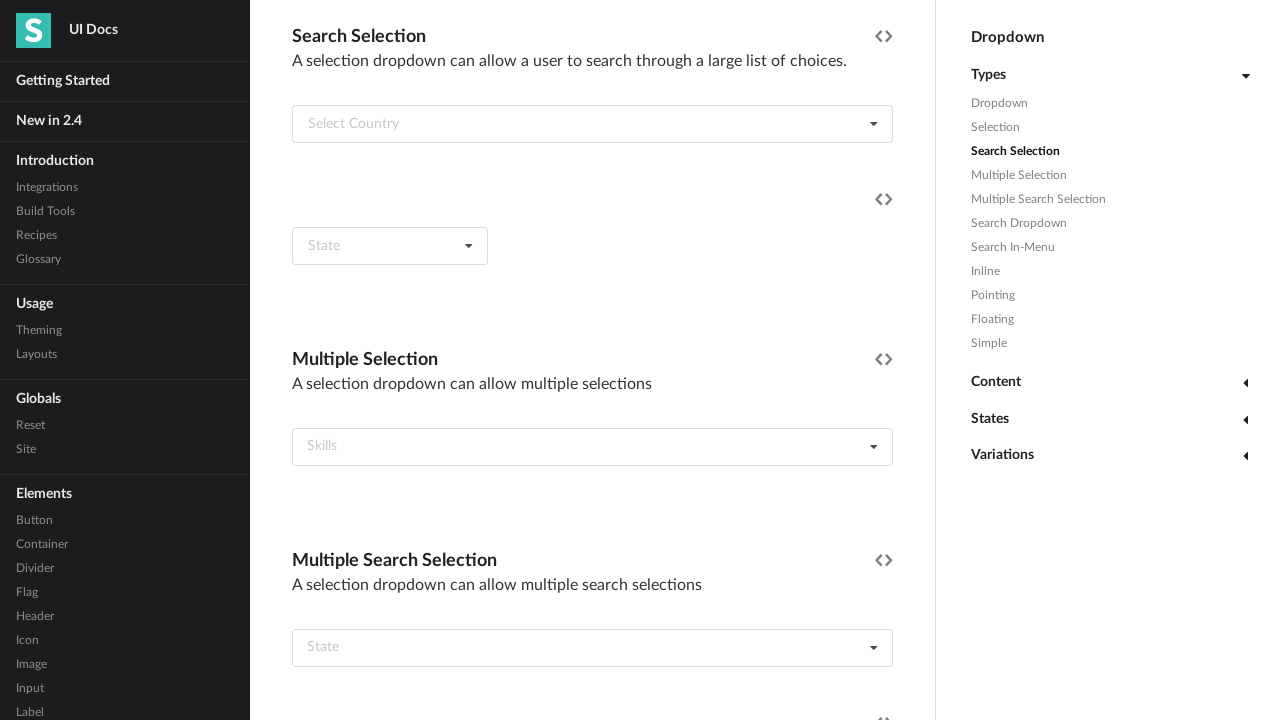

Retrieved dropdown class attribute
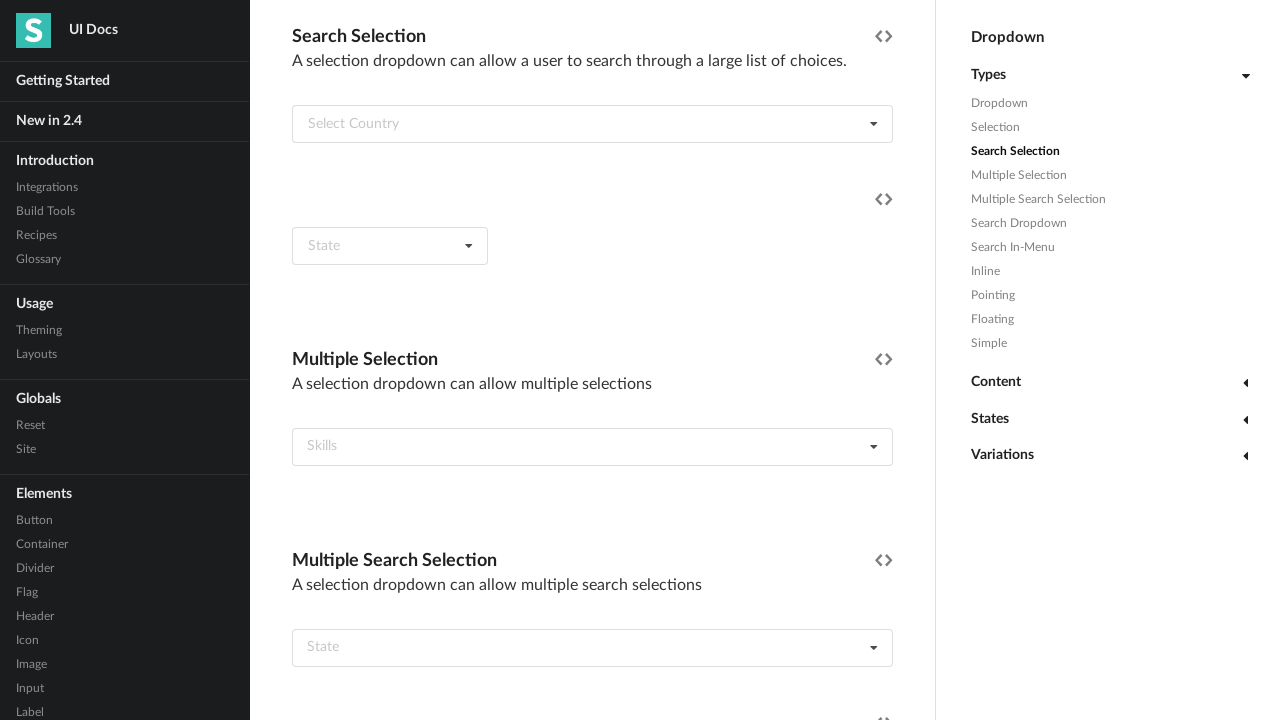

Verified dropdown is a multiple select dropdown
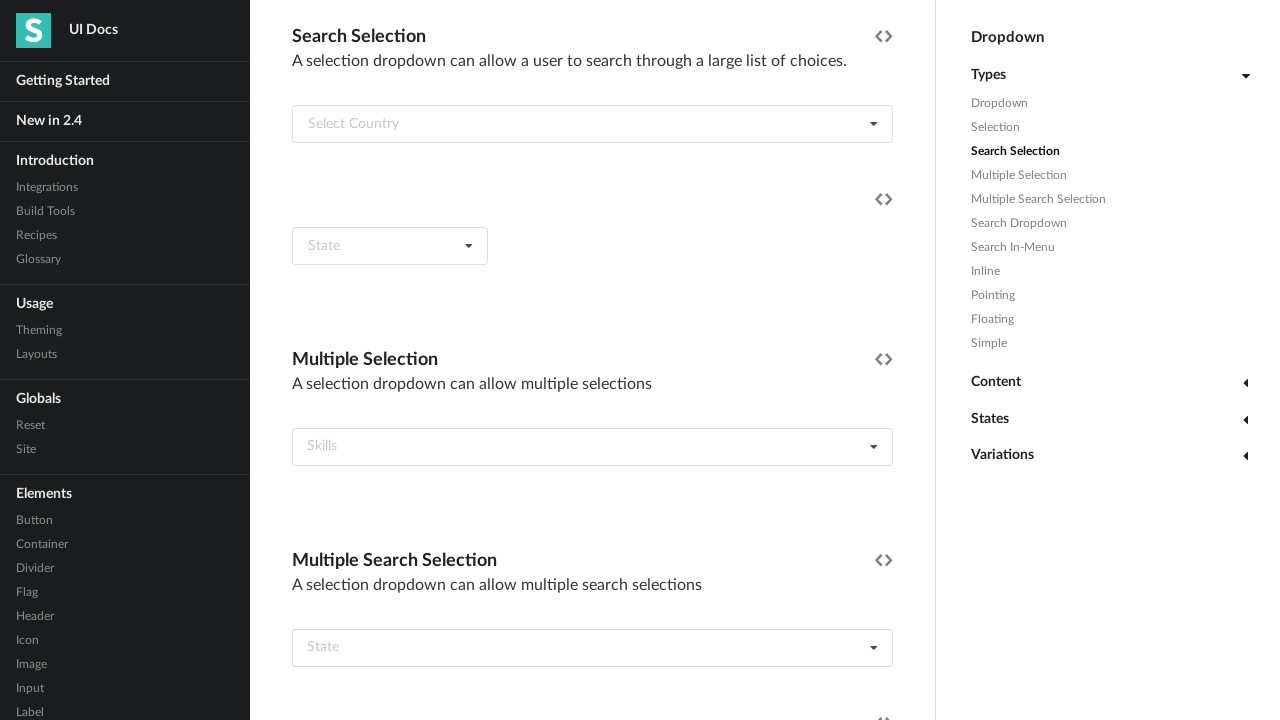

Retrieved all items from multiselect dropdown (0 items)
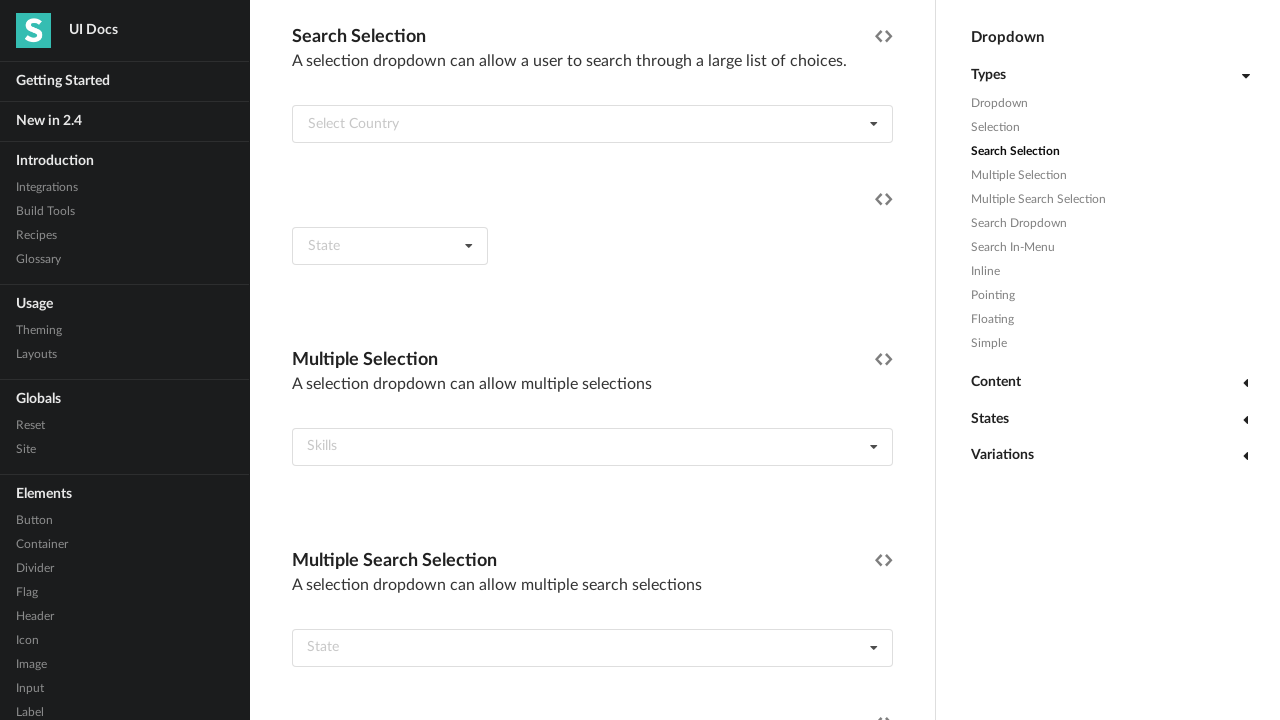

Displayed all items in multiselect dropdown
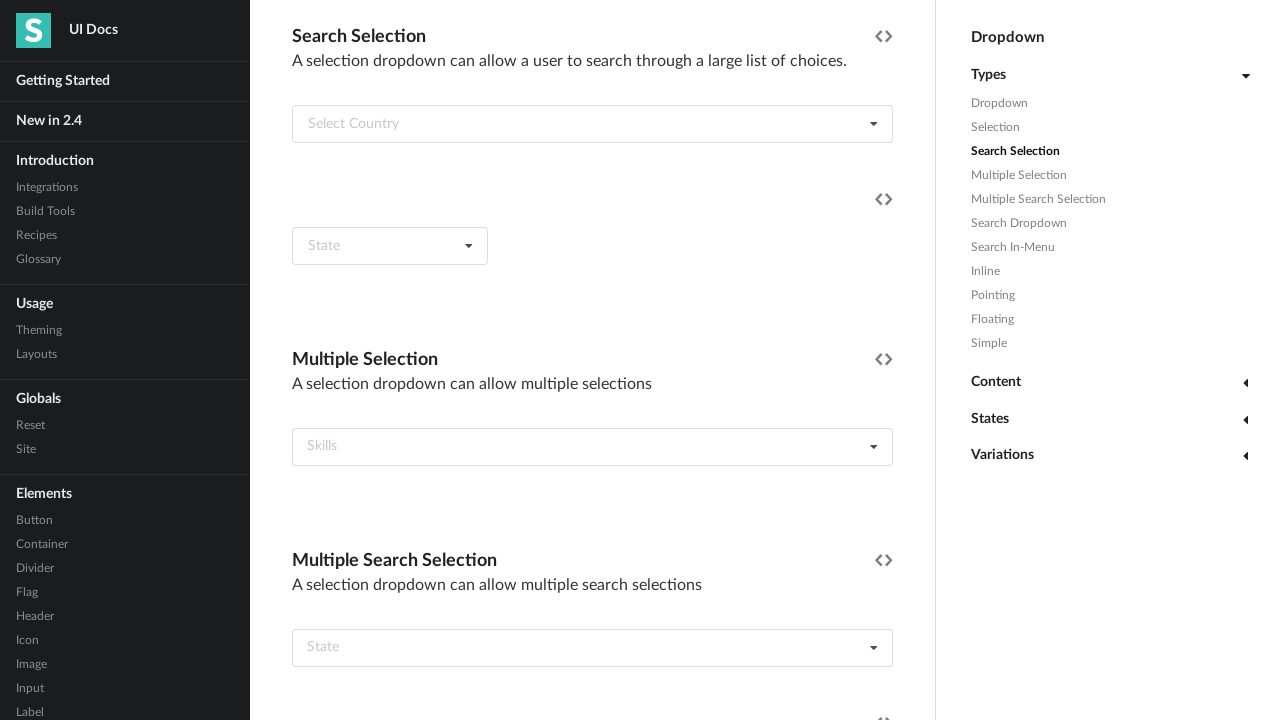

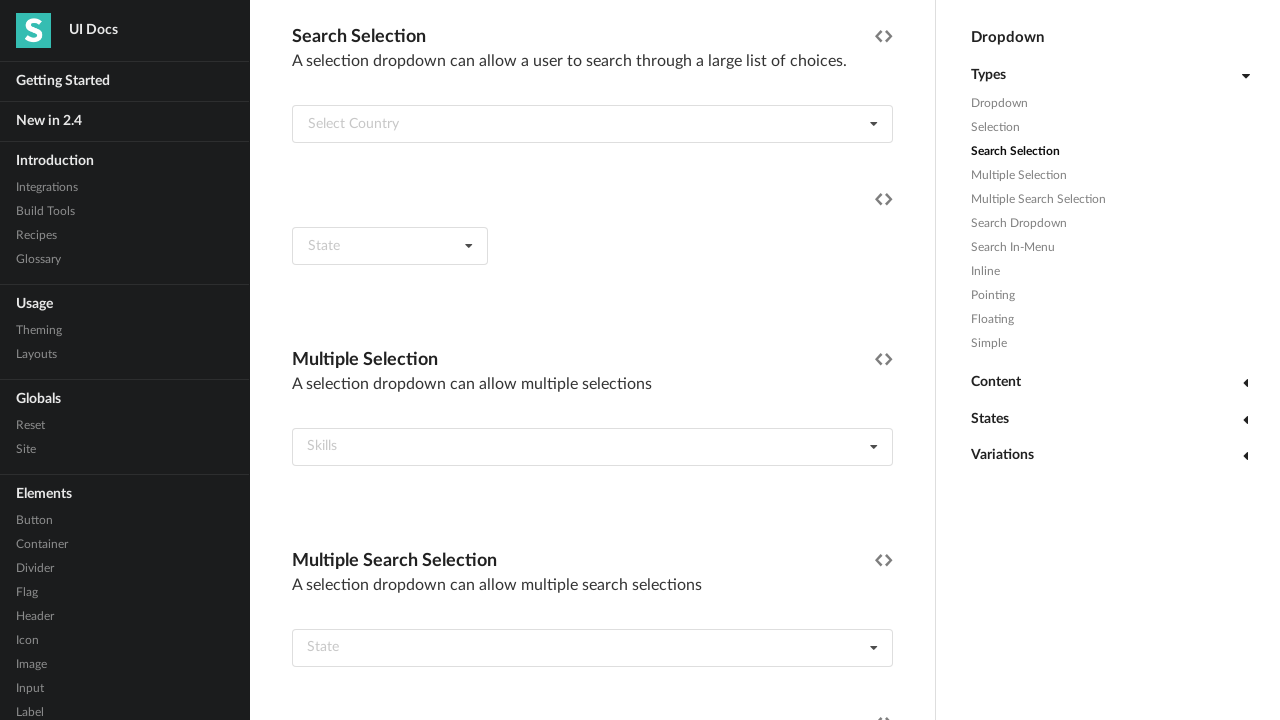